Navigates to Selenium downloads page and scrolls to a specific element (Applitools logo) on the page

Starting URL: https://www.selenium.dev/downloads/

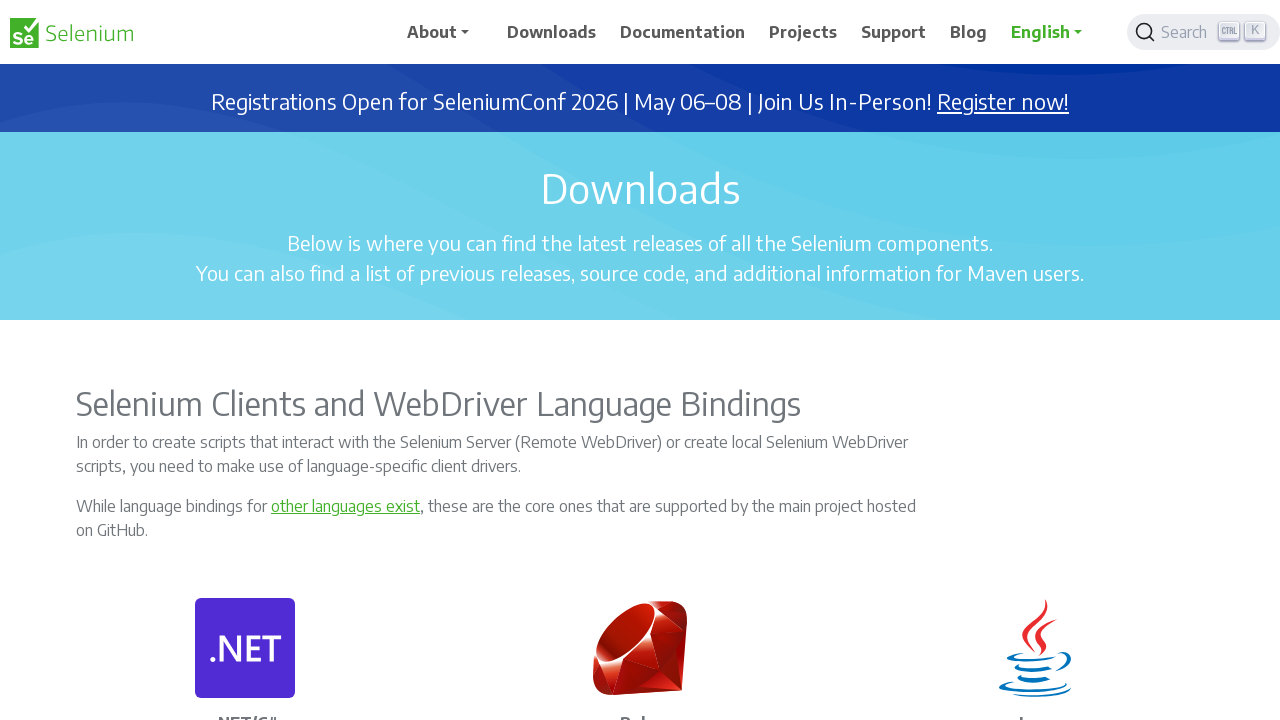

Navigated to Selenium downloads page
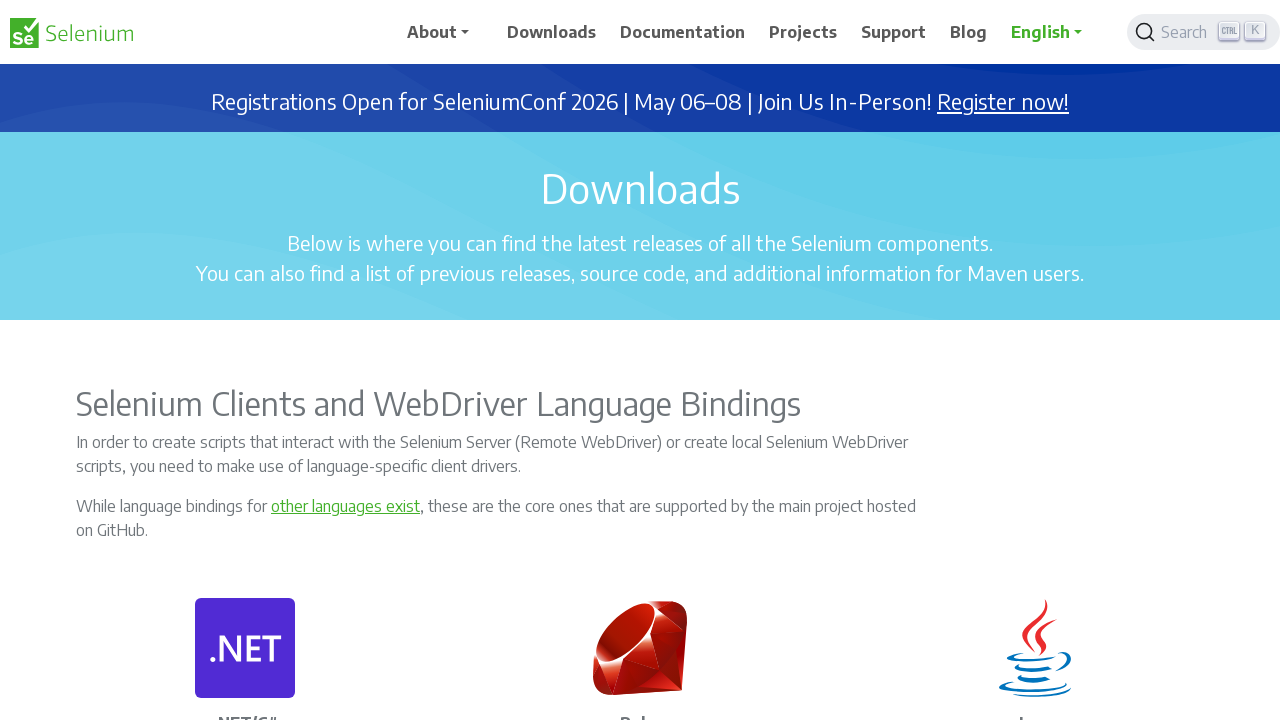

Located Applitools logo element on page
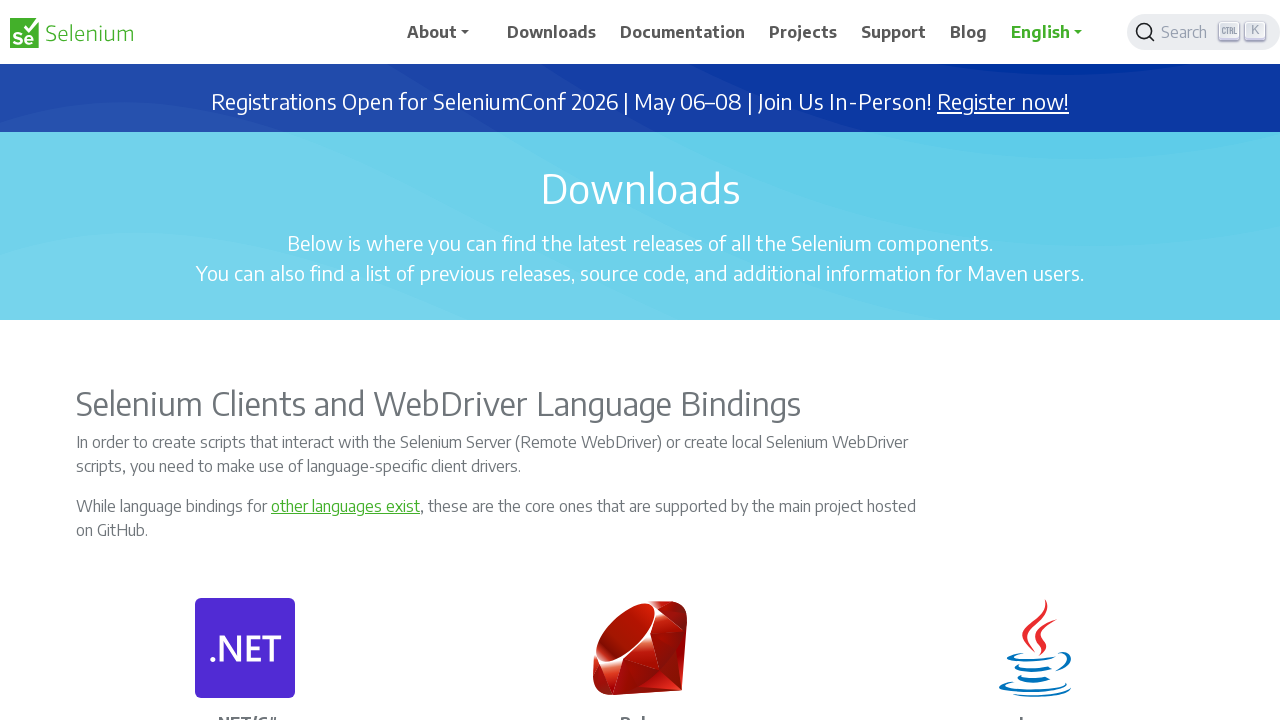

Scrolled to Applitools logo element
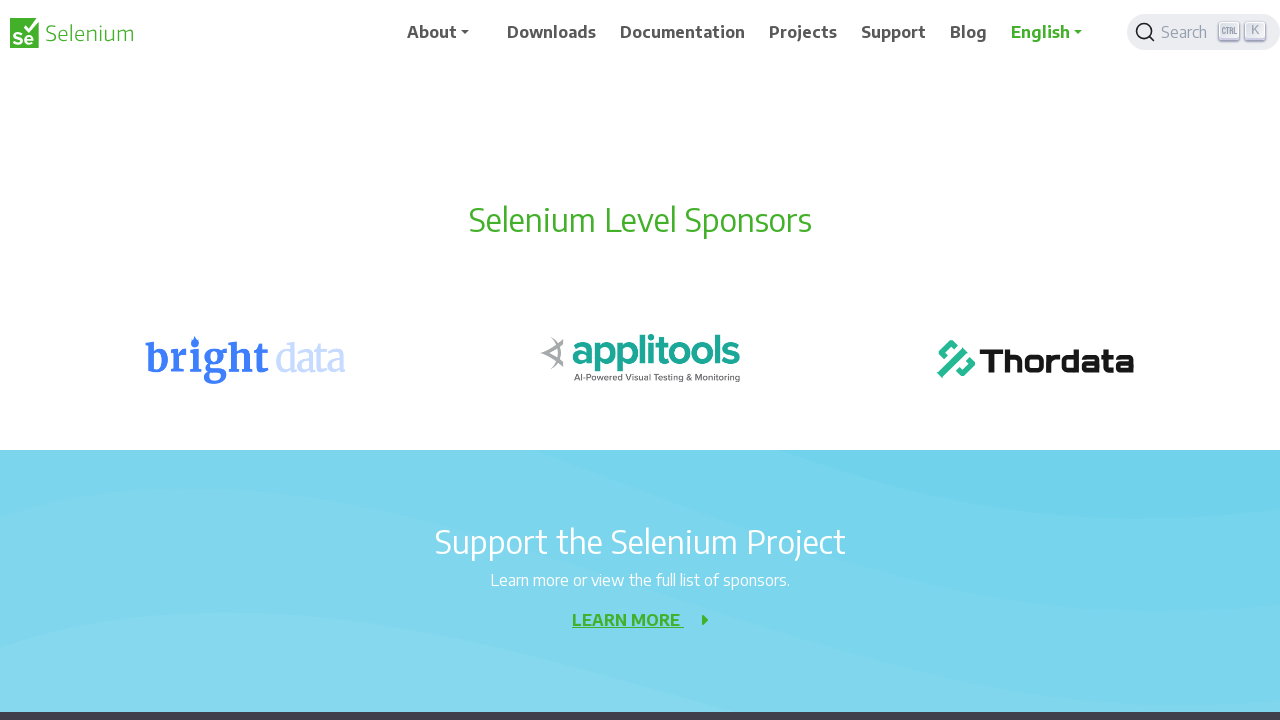

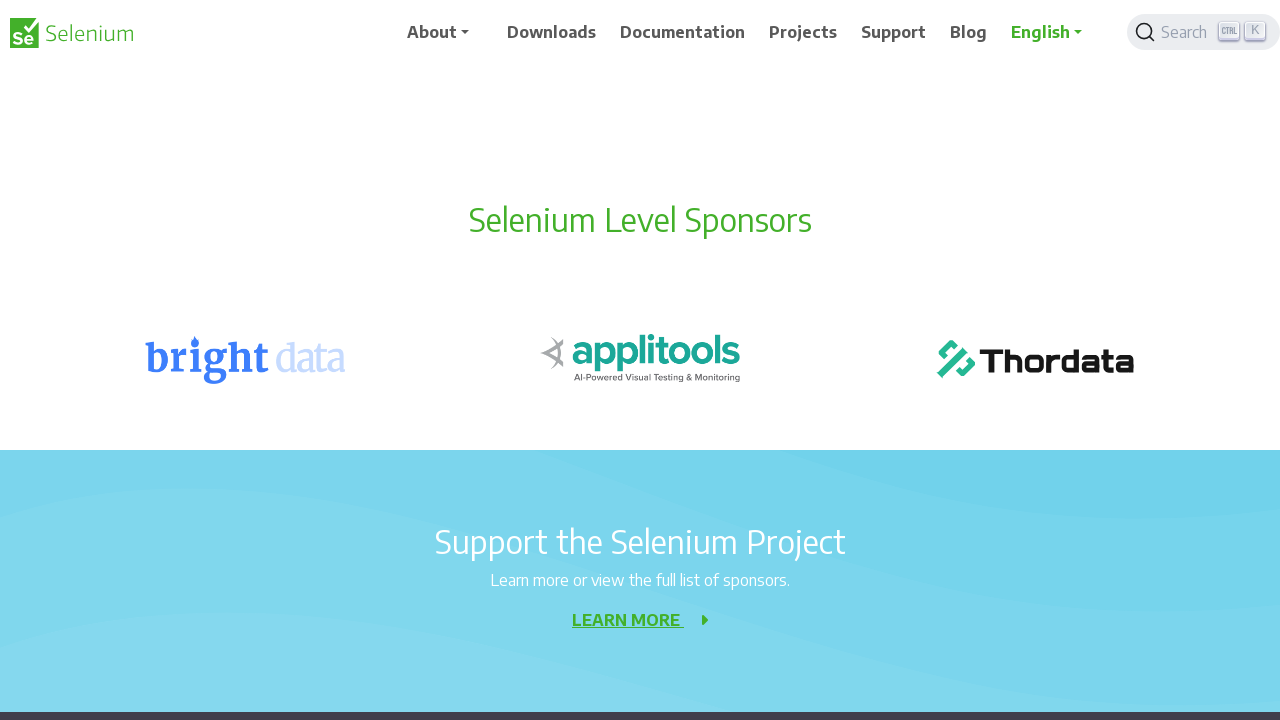